Tests navigation by clicking a button on the homepage and verifying the resulting page URL

Starting URL: https://bonigarcia.dev/selenium-webdriver-java/

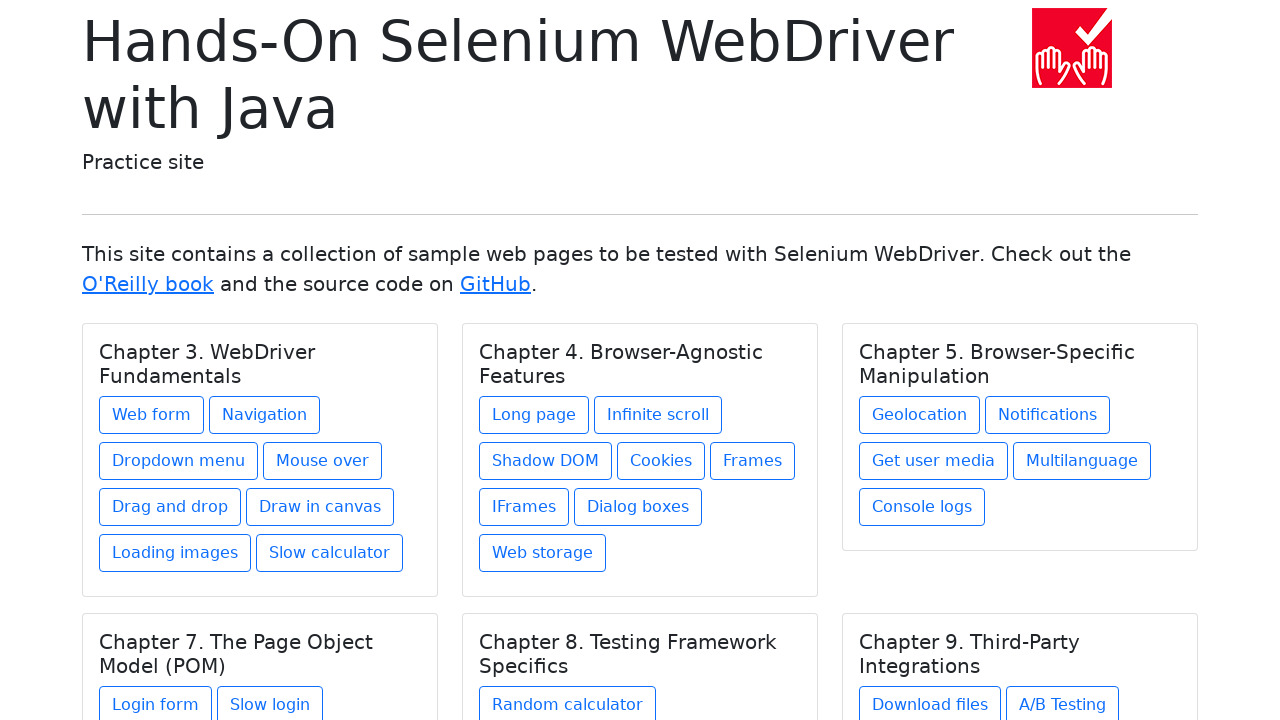

Clicked 'Web form' button on homepage at (152, 415) on //h5[contains(@class,'card-title')]/../a[text() = 'Web form']
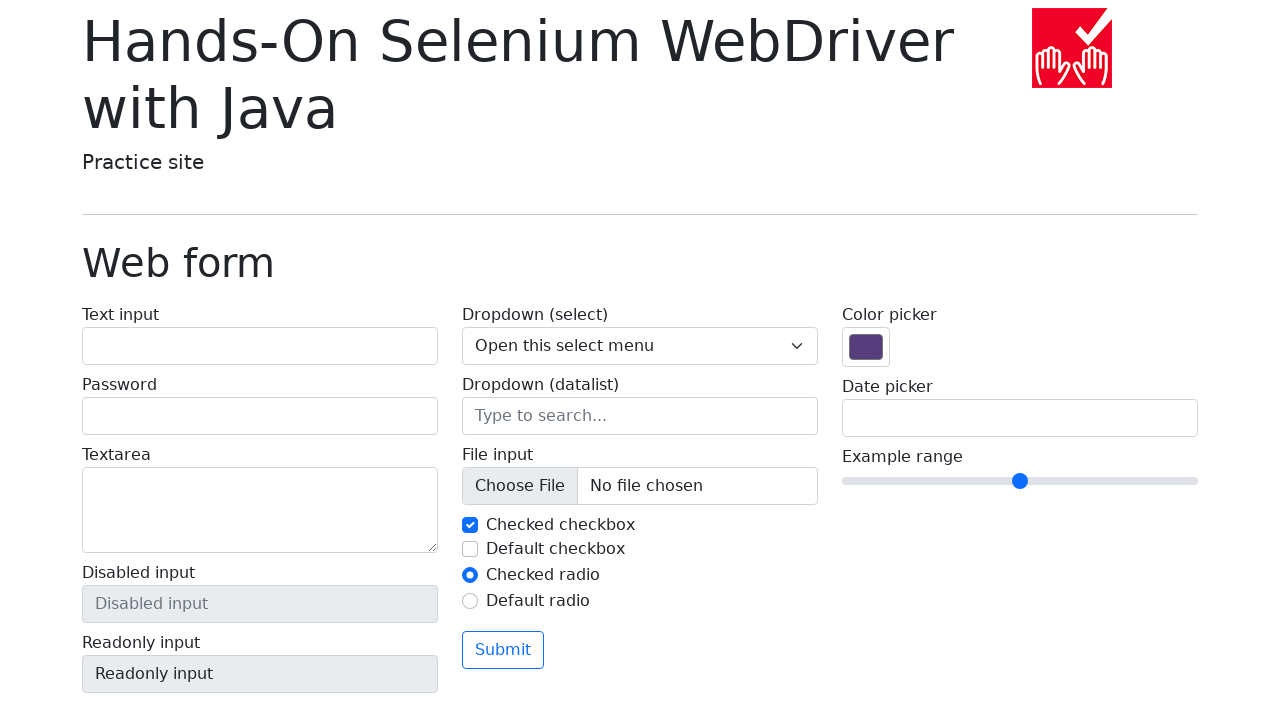

Waited for page to navigate to Web form URL
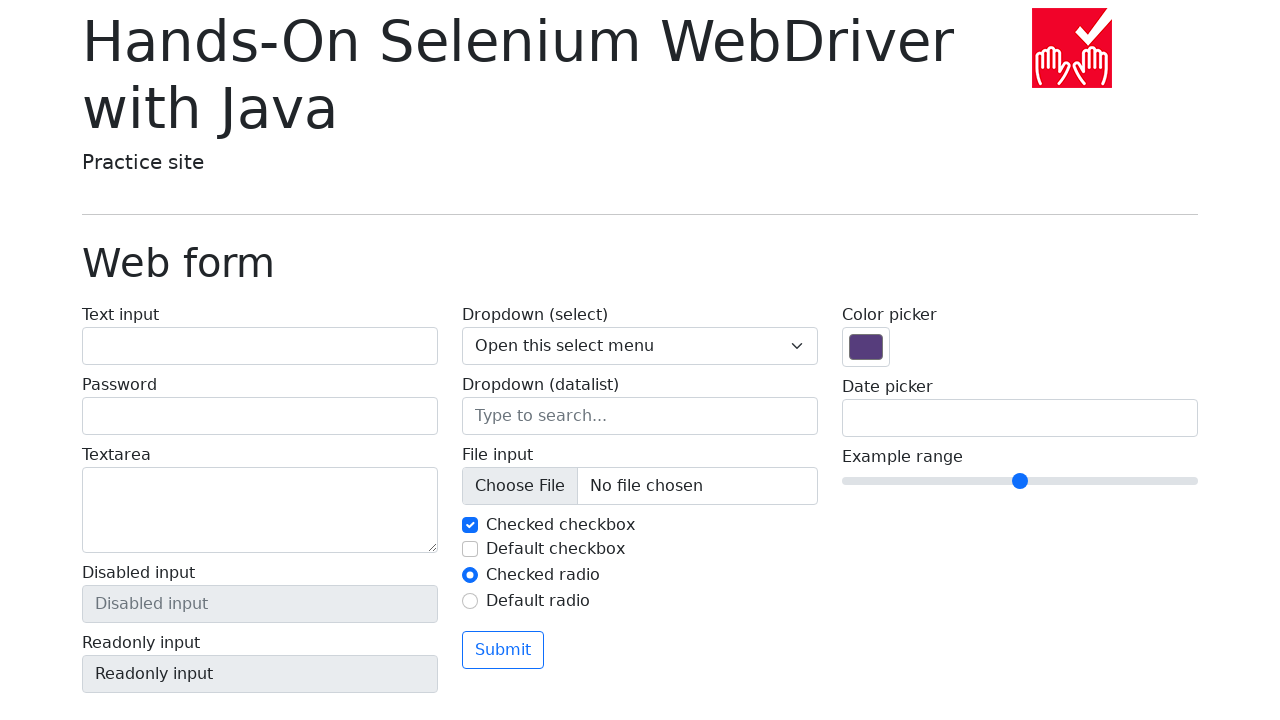

Retrieved current page URL
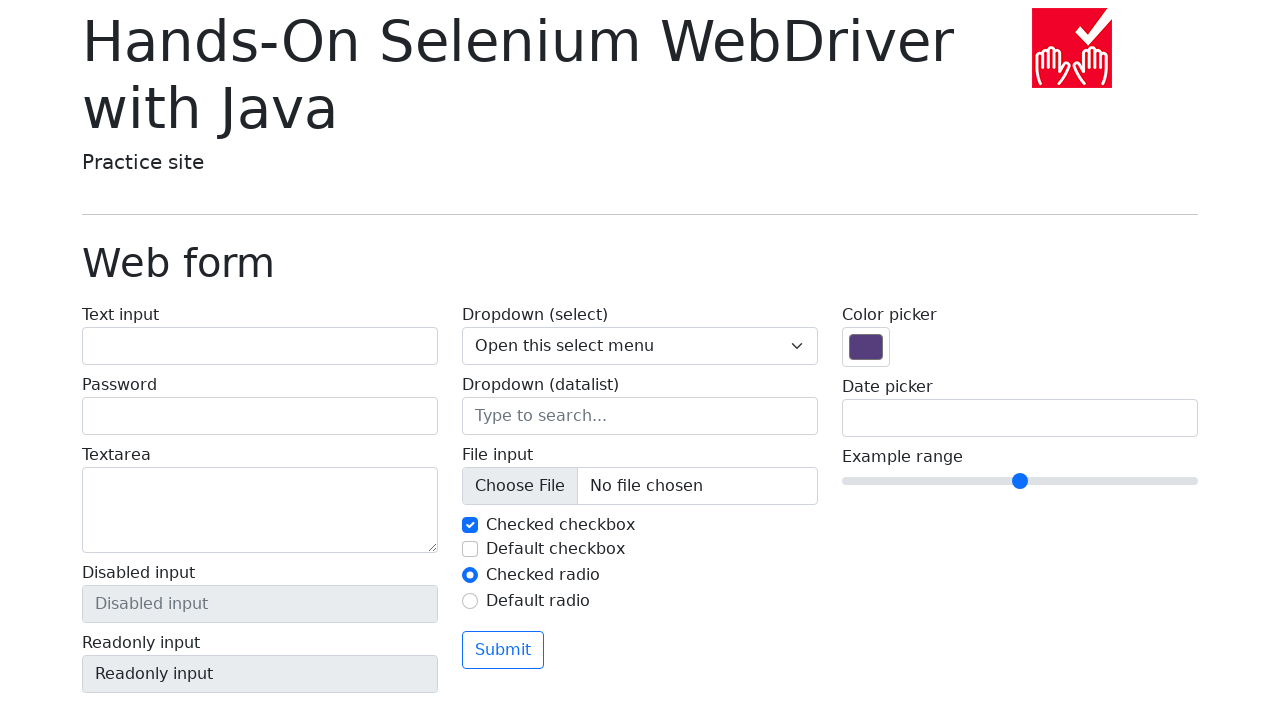

Verified actual URL matches expected URL
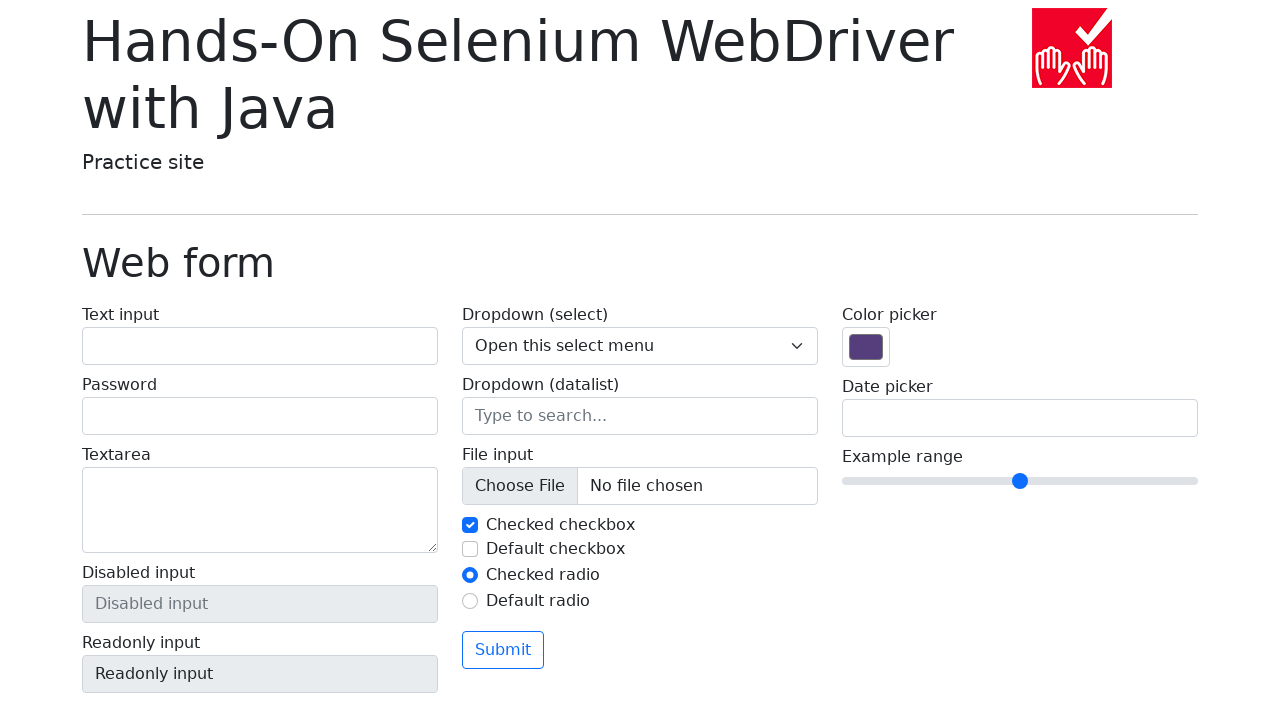

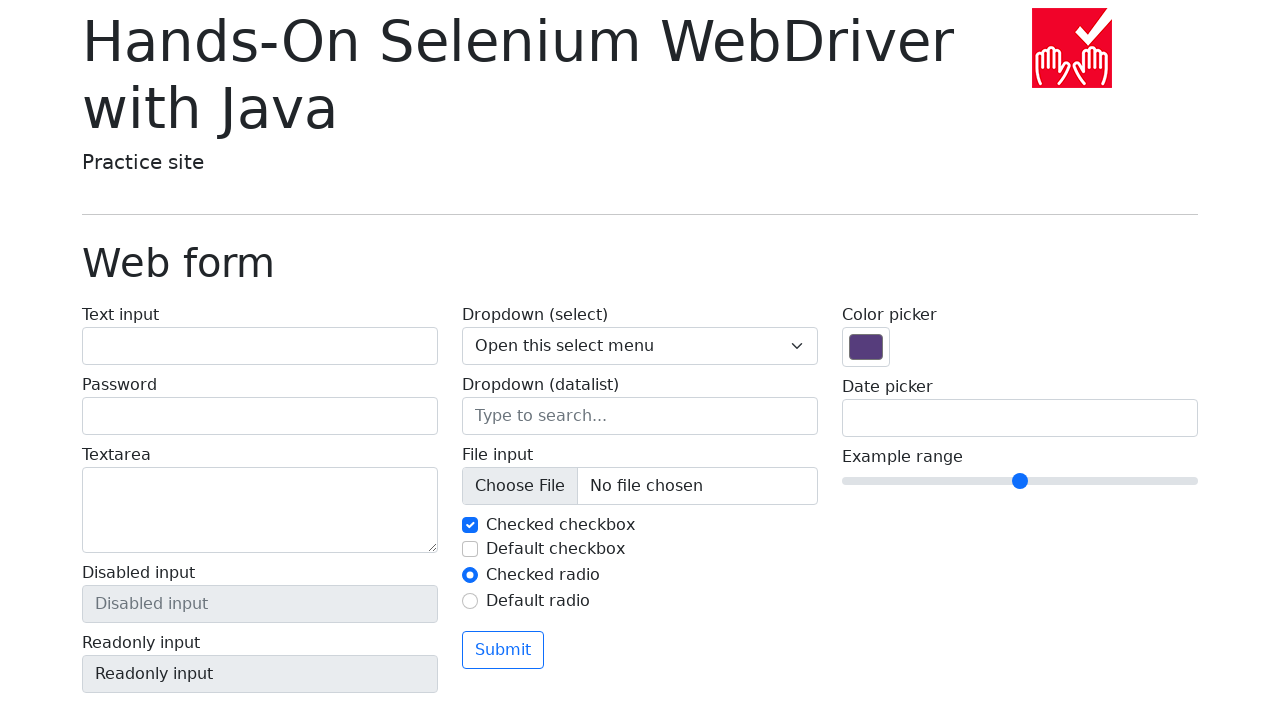